Tests hovering over each profile picture to verify that user information and view profile links appear on hover

Starting URL: https://the-internet.herokuapp.com/hovers

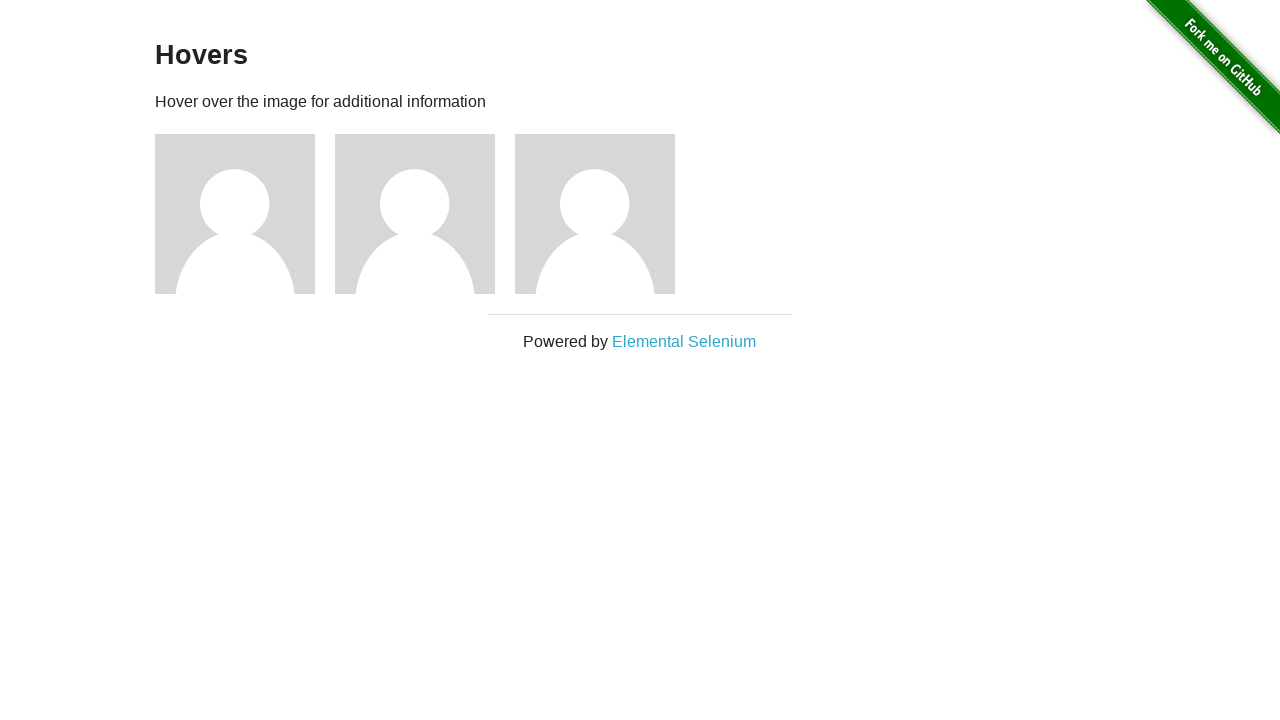

Navigated to the hovers page
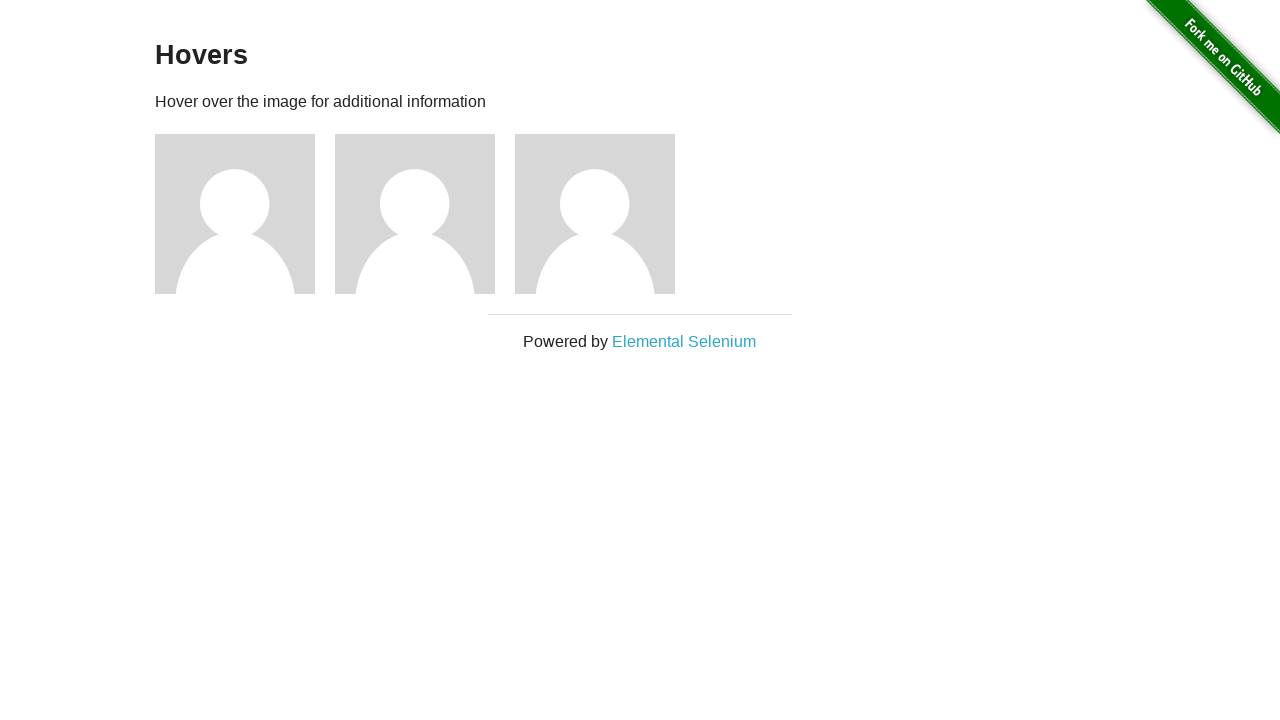

Hovered over profile picture 1 at (235, 214) on (//img[@alt='User Avatar'])[1]
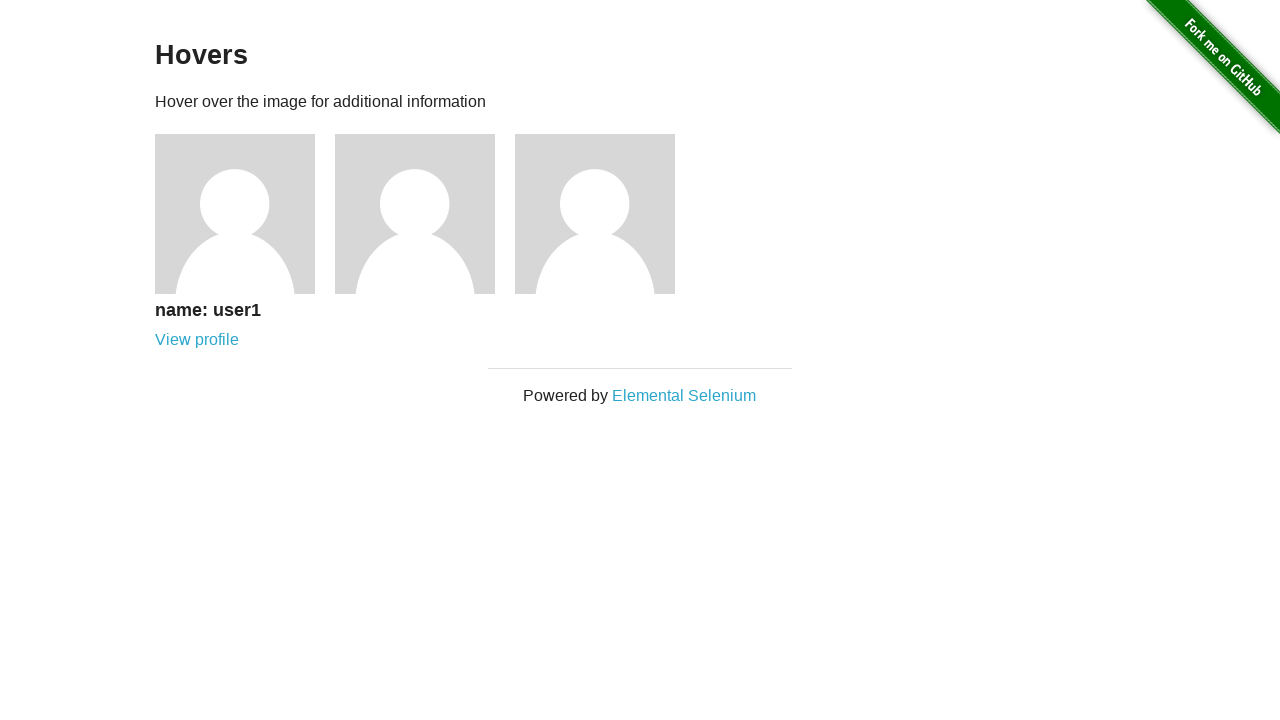

Verified 'View profile' link is visible for profile 1
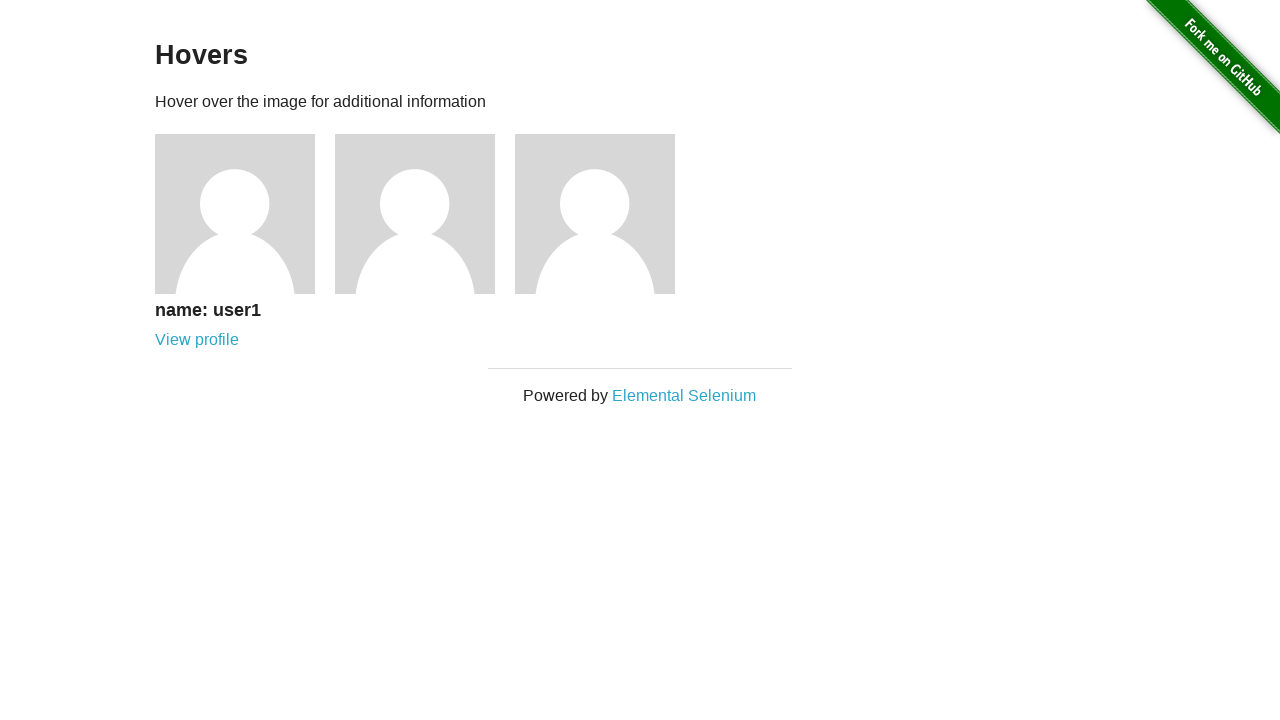

Verified username 'user1' is visible for profile 1
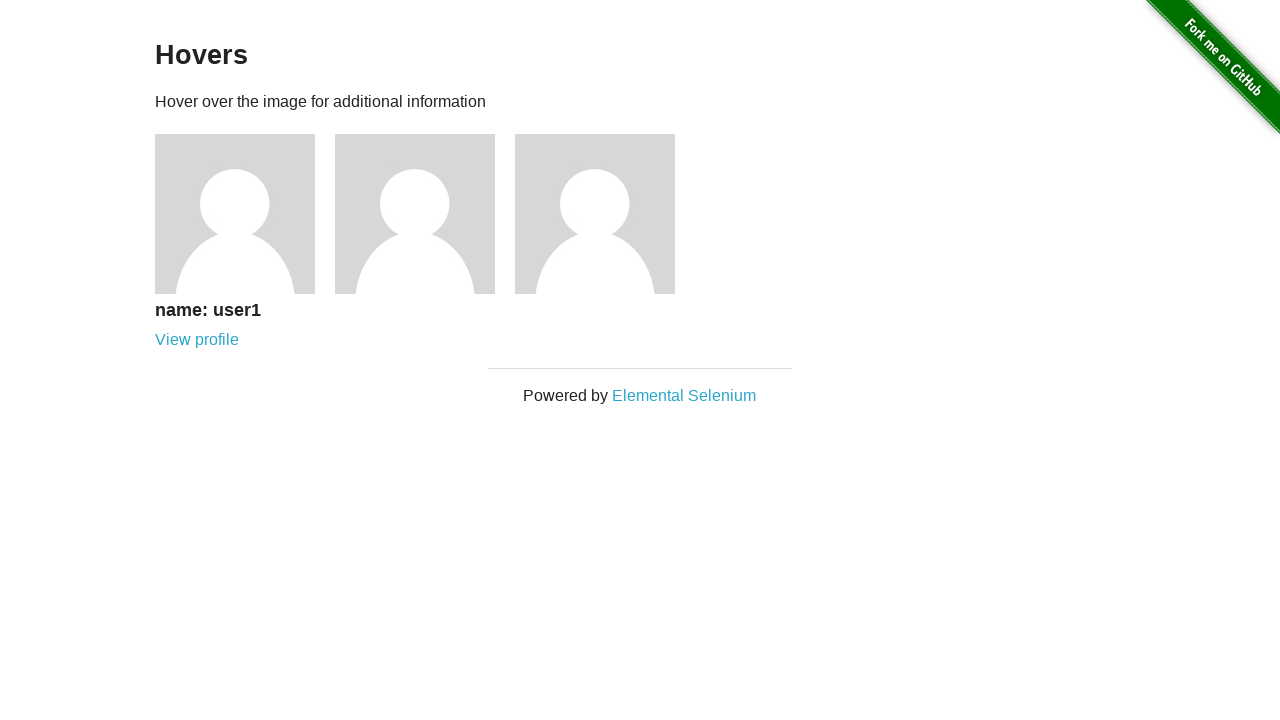

Moved hover away from profile 1 to reset state at (640, 16) on xpath=//div[@id='flash-messages'] >> nth=0
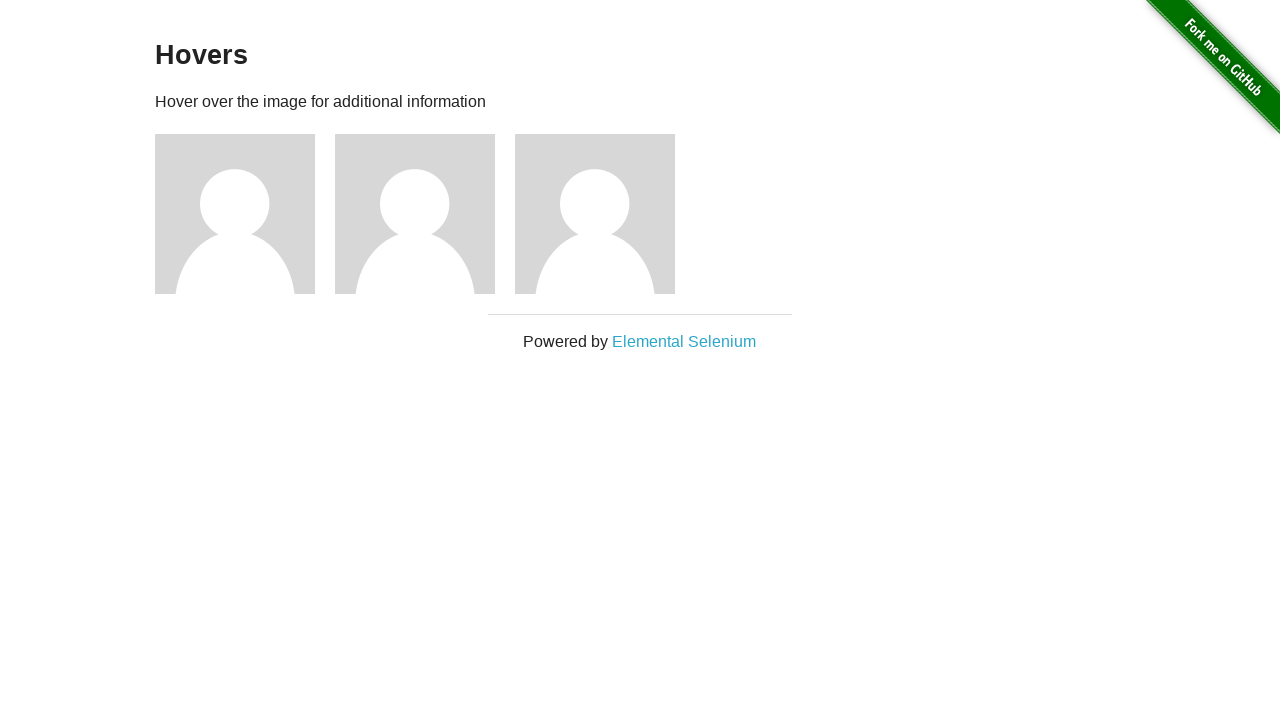

Hovered over profile picture 2 at (415, 214) on (//img[@alt='User Avatar'])[2]
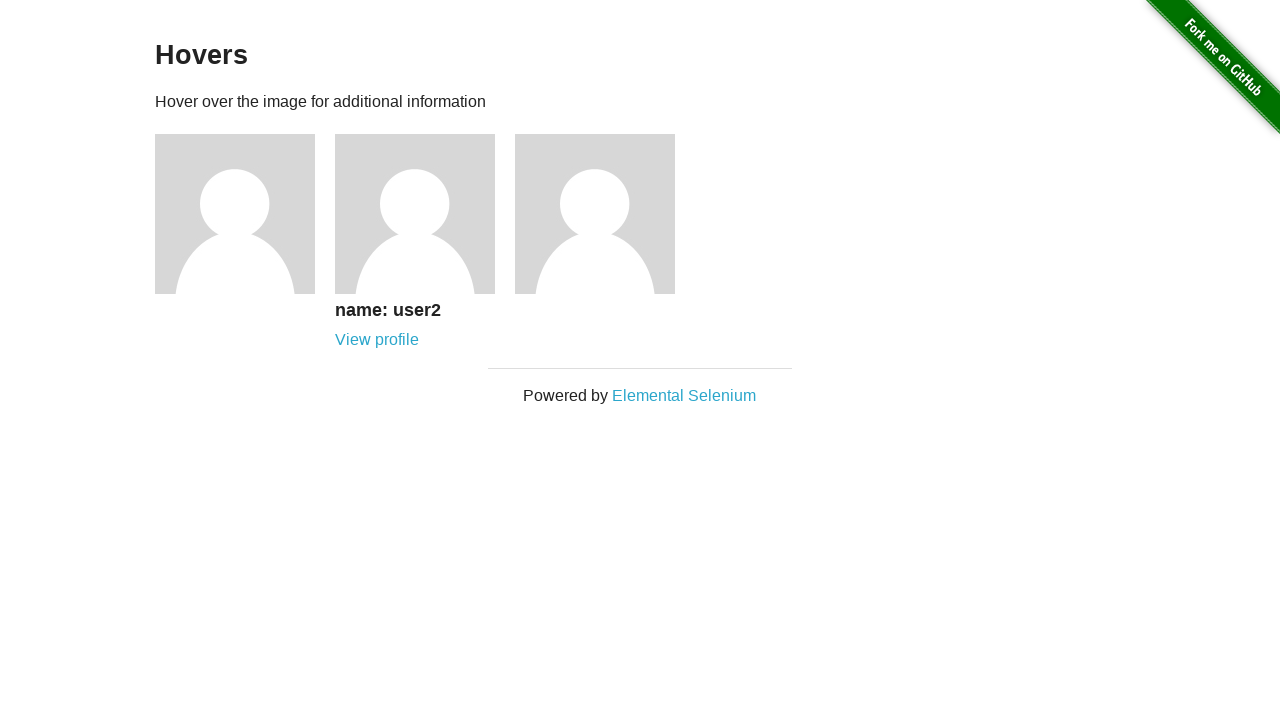

Verified 'View profile' link is visible for profile 2
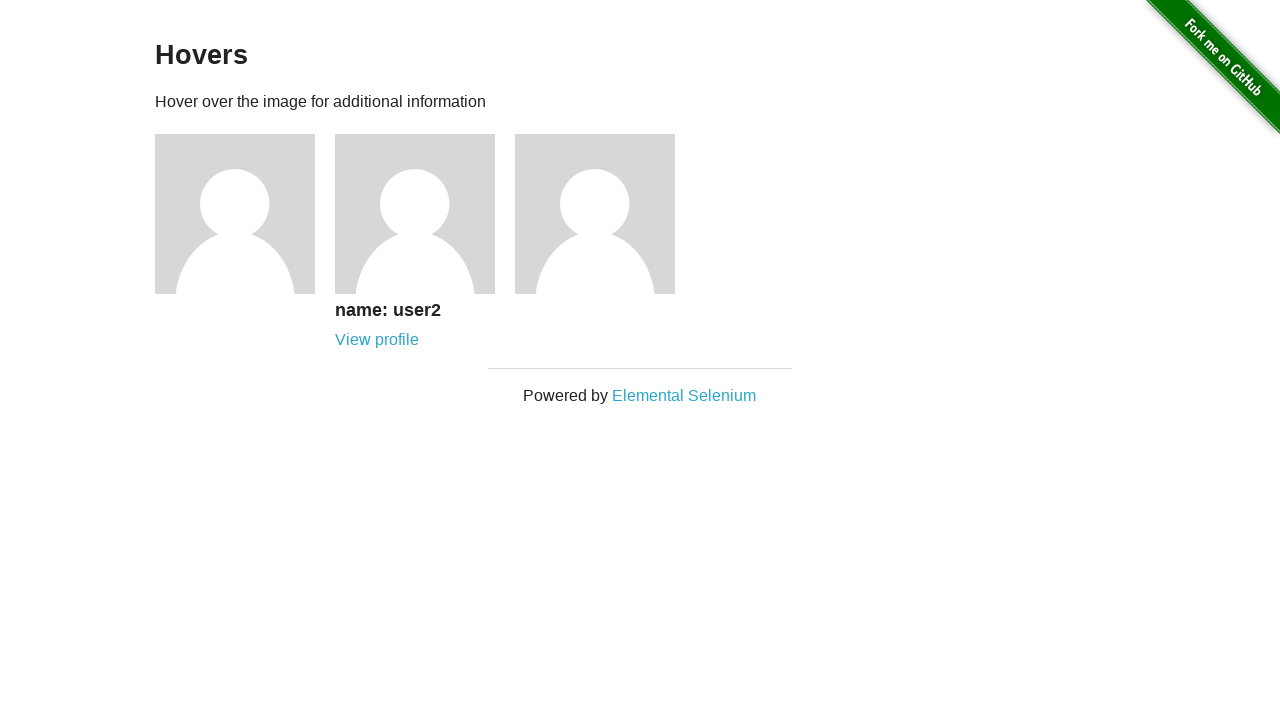

Verified username 'user2' is visible for profile 2
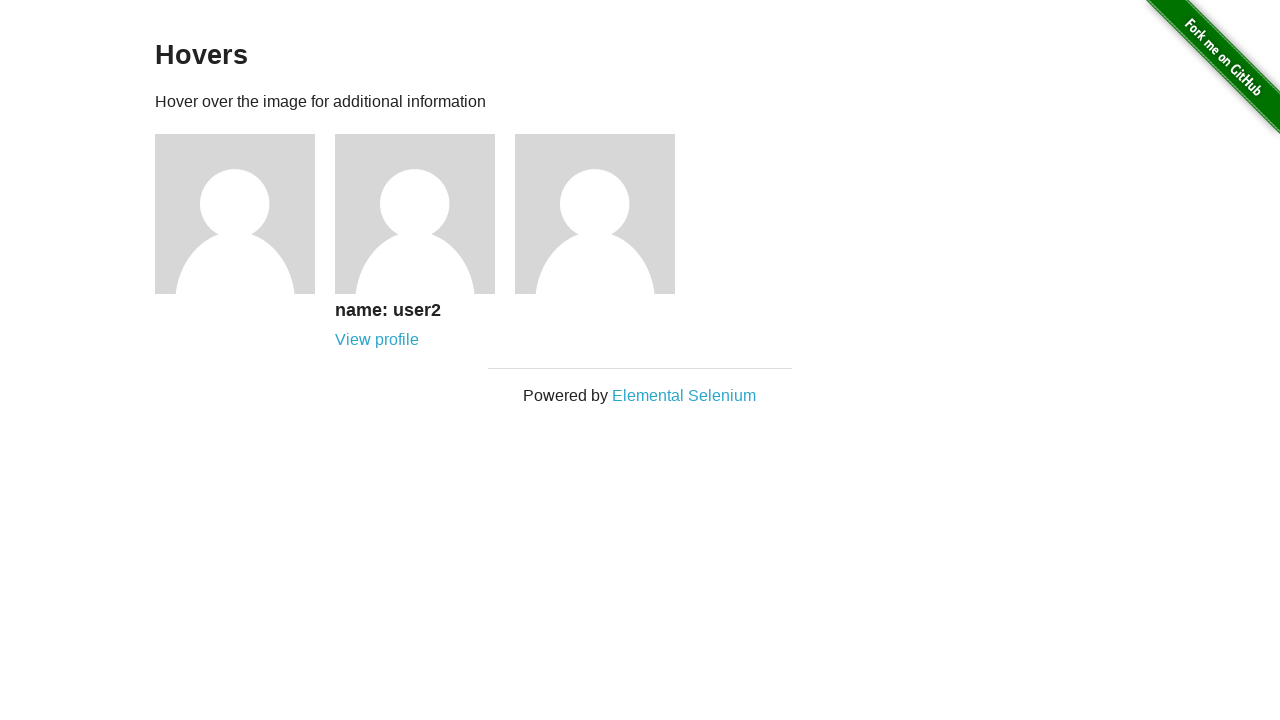

Moved hover away from profile 2 to reset state at (640, 16) on xpath=//div[@id='flash-messages'] >> nth=0
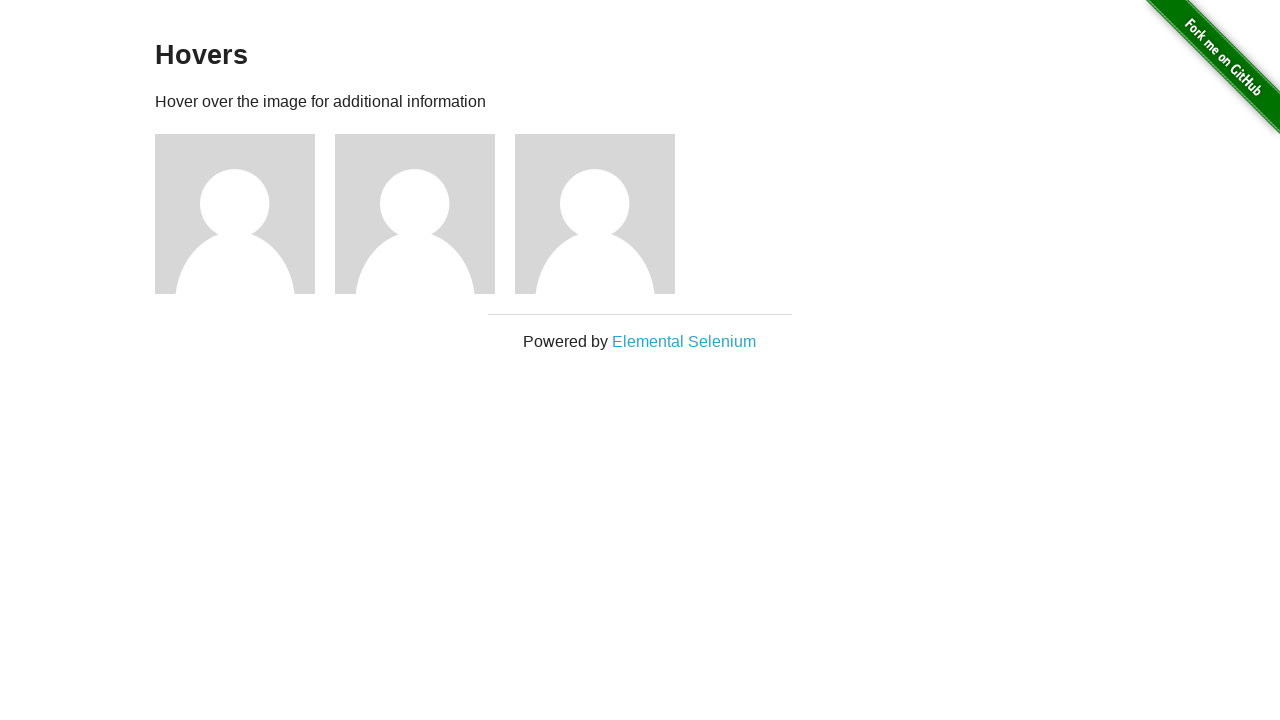

Hovered over profile picture 3 at (595, 214) on (//img[@alt='User Avatar'])[3]
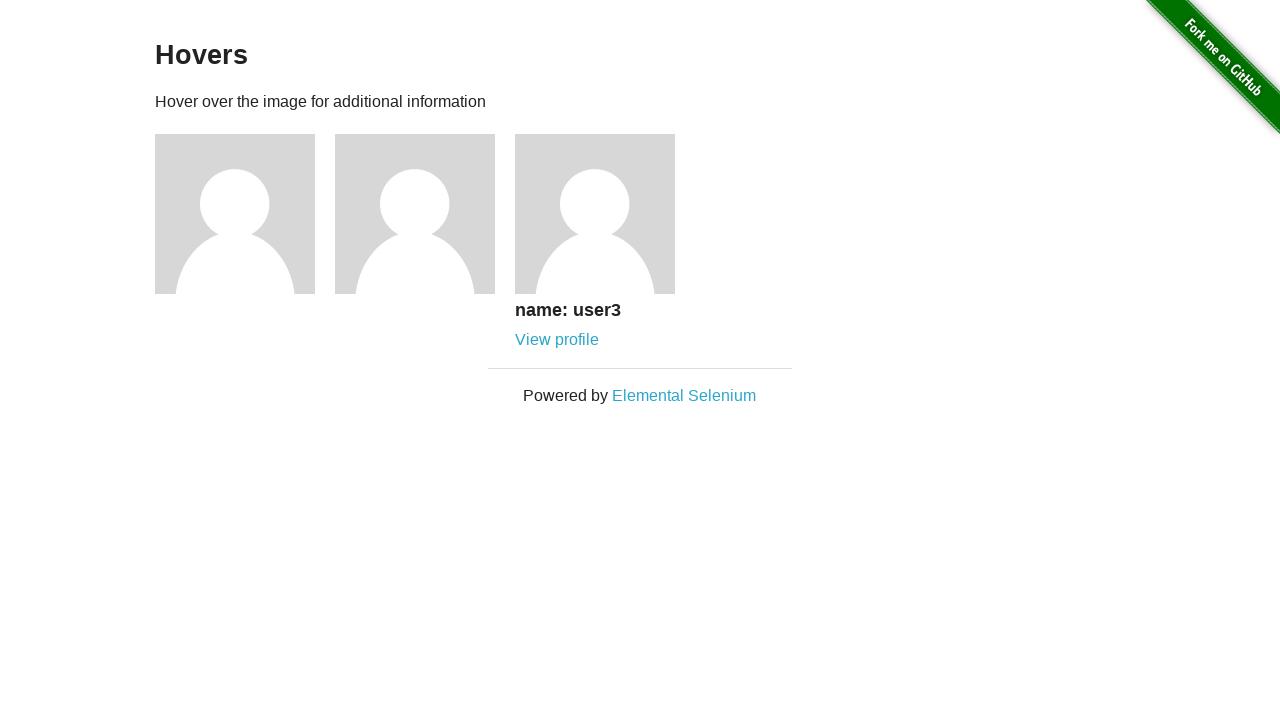

Verified 'View profile' link is visible for profile 3
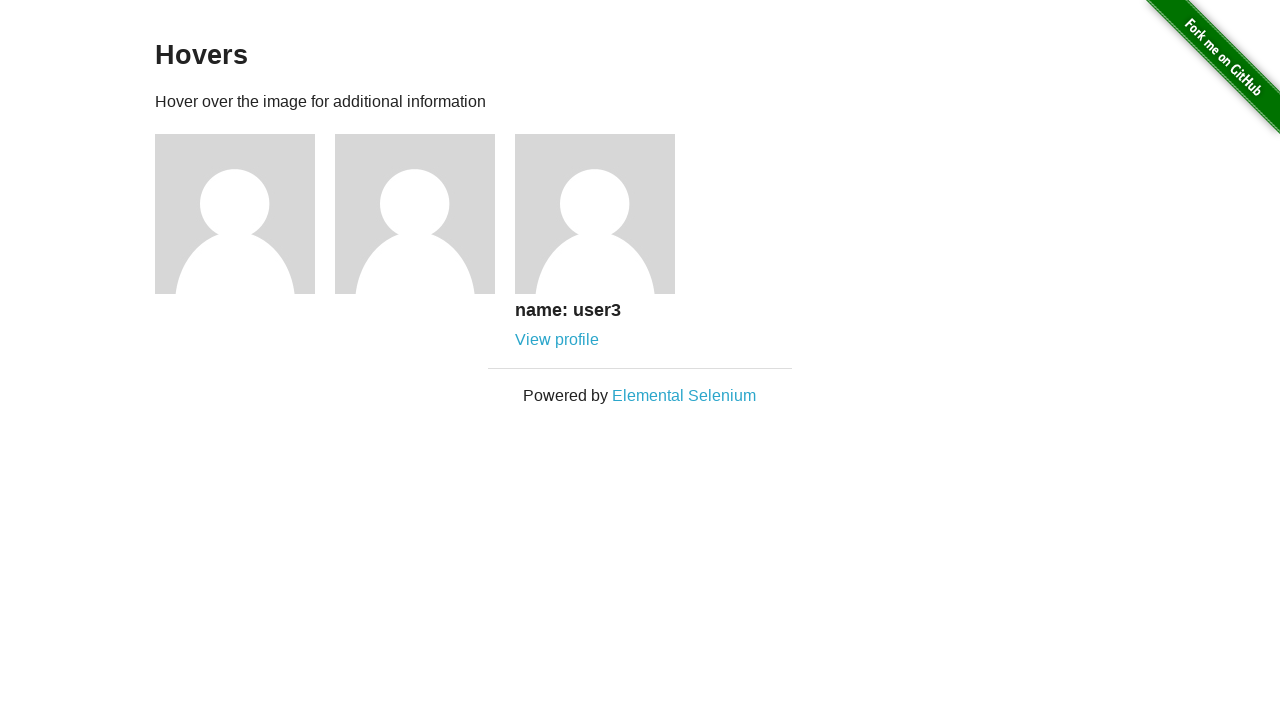

Verified username 'user3' is visible for profile 3
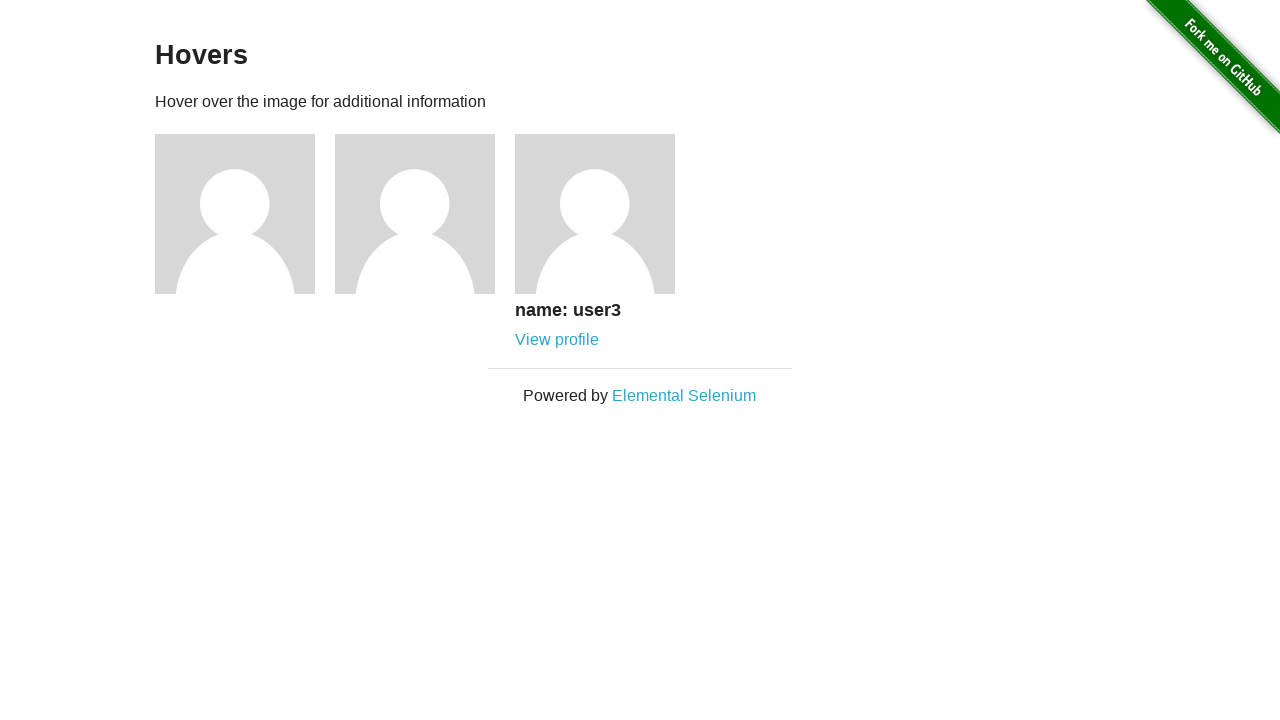

Moved hover away from profile 3 to reset state at (640, 16) on xpath=//div[@id='flash-messages'] >> nth=0
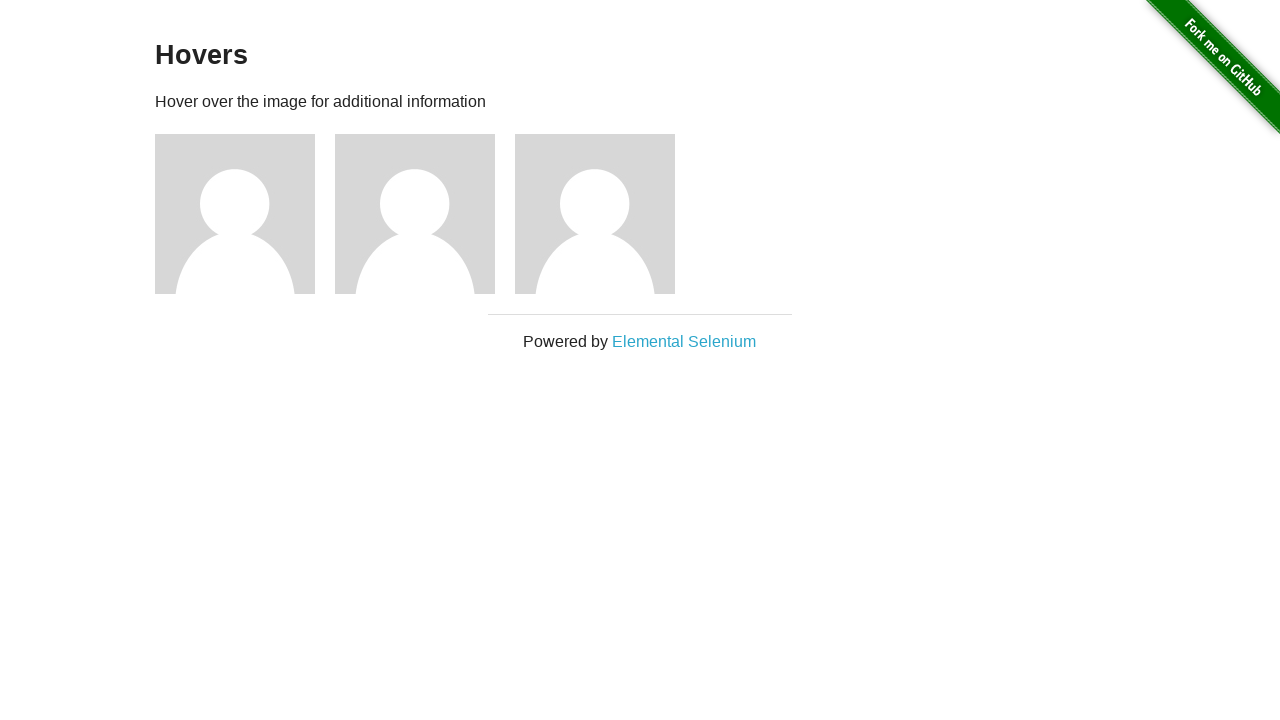

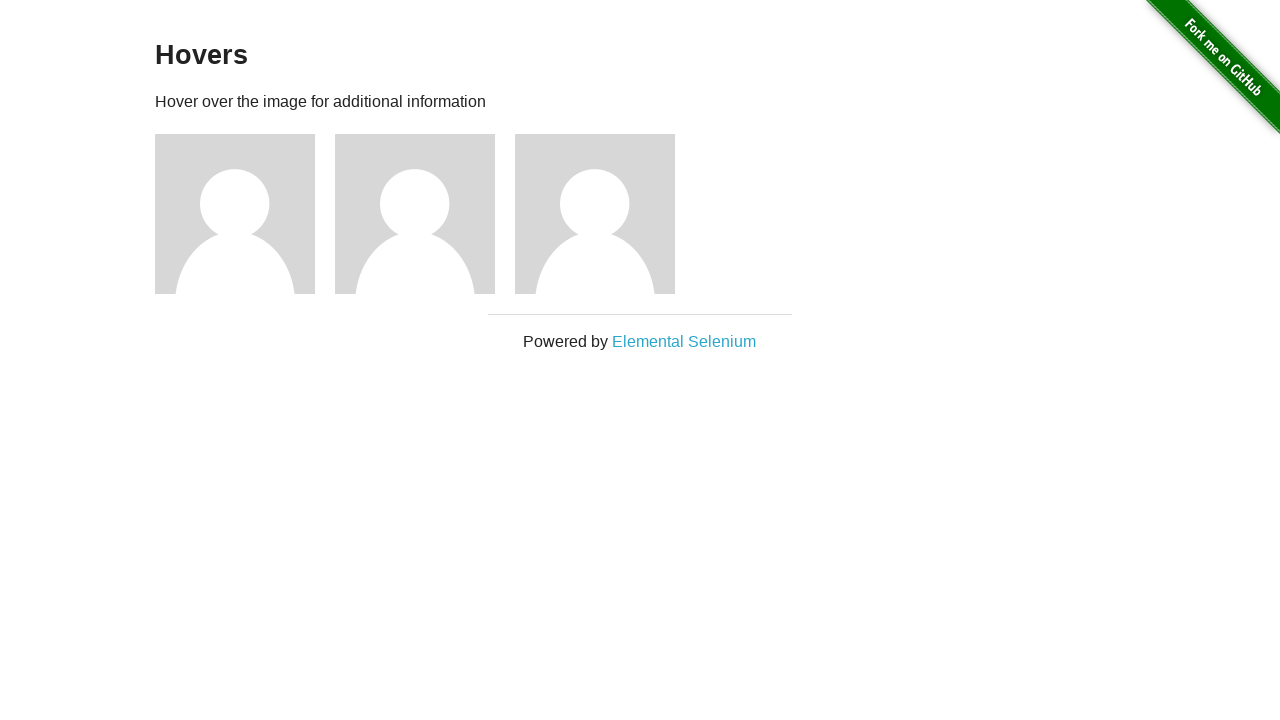